Tests form submission by extracting a hidden value from an element attribute, performing a mathematical calculation on it, filling the result into an answer field, checking required checkboxes, and submitting the form.

Starting URL: http://suninjuly.github.io/get_attribute.html

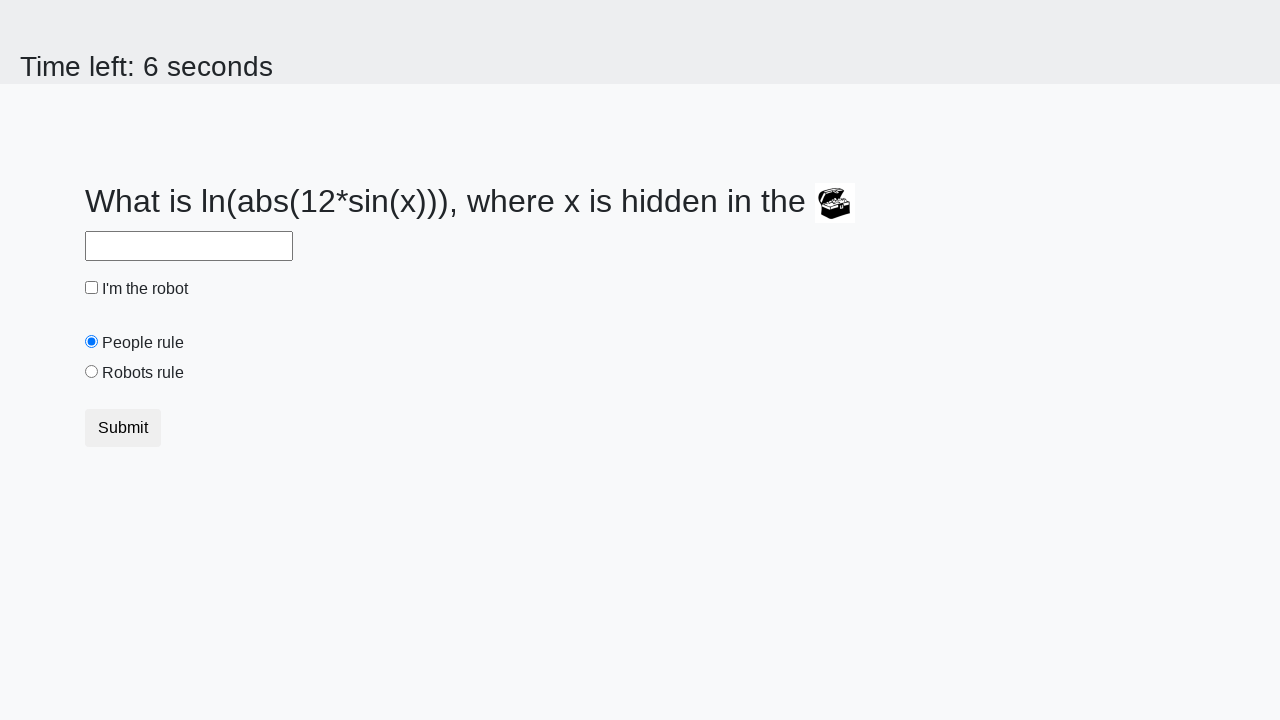

Located treasure element
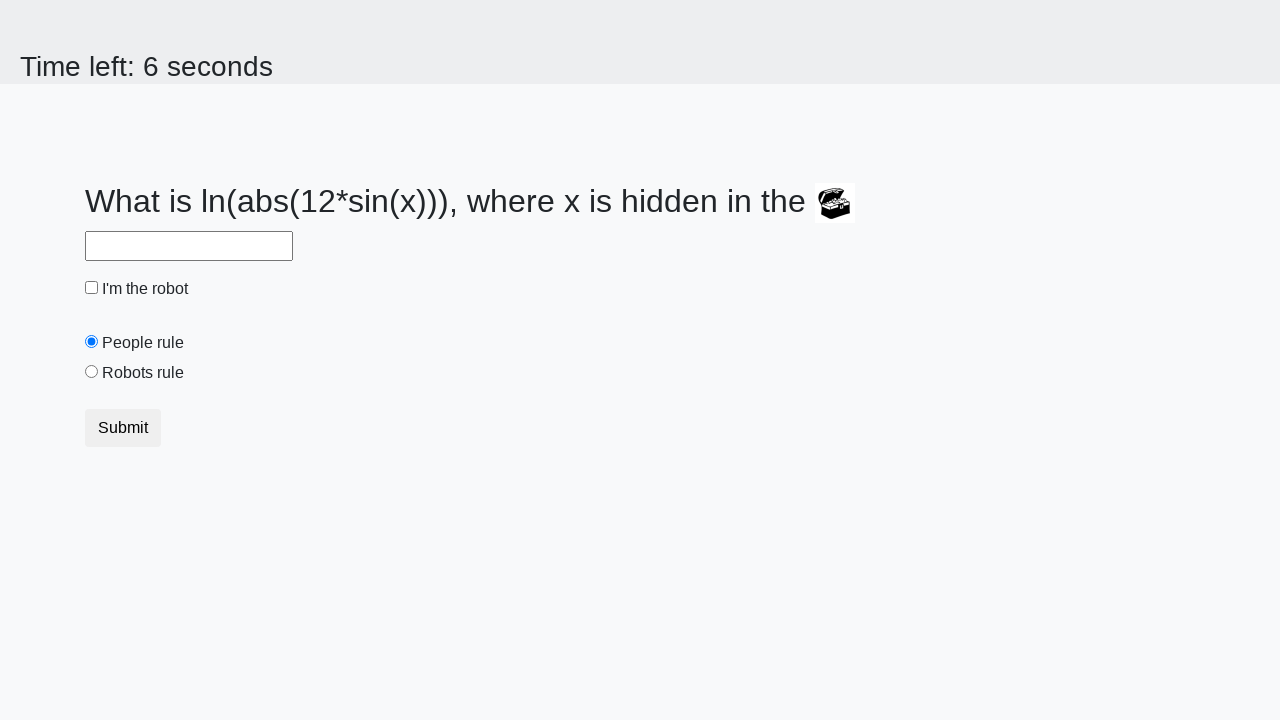

Extracted hidden value from treasure element's valuex attribute
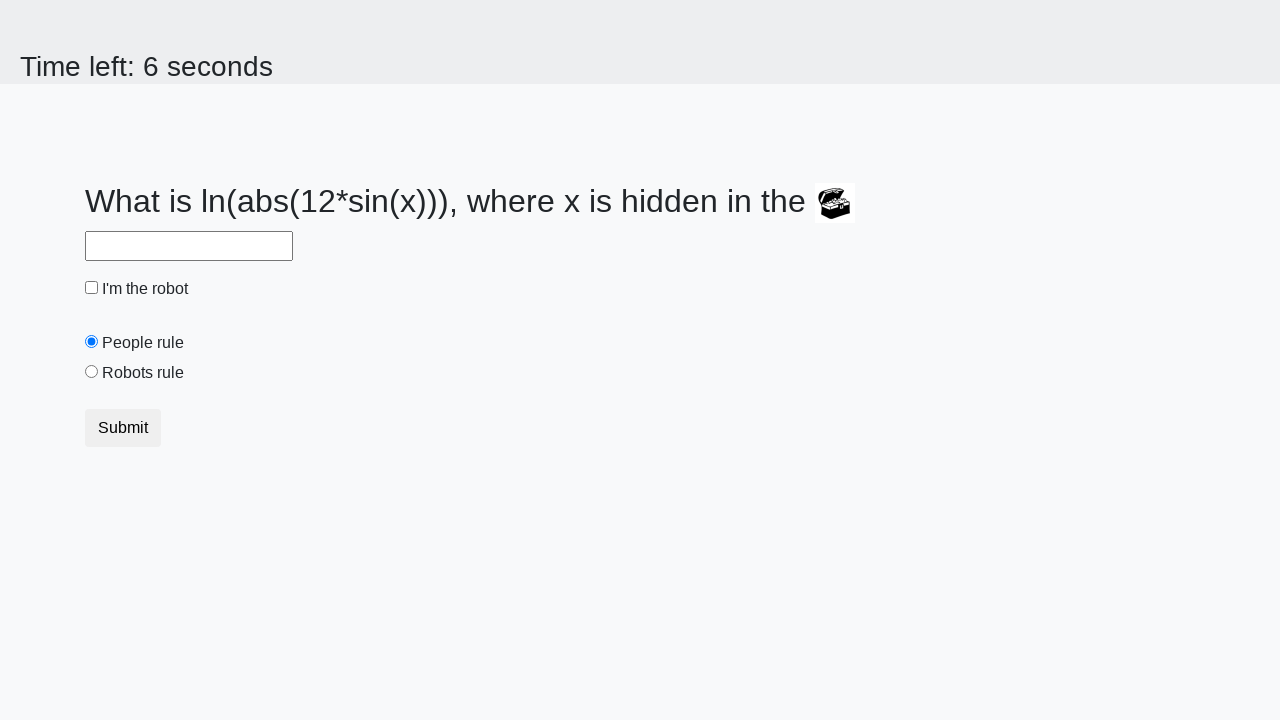

Calculated mathematical result using formula: log(abs(12*sin(94)))
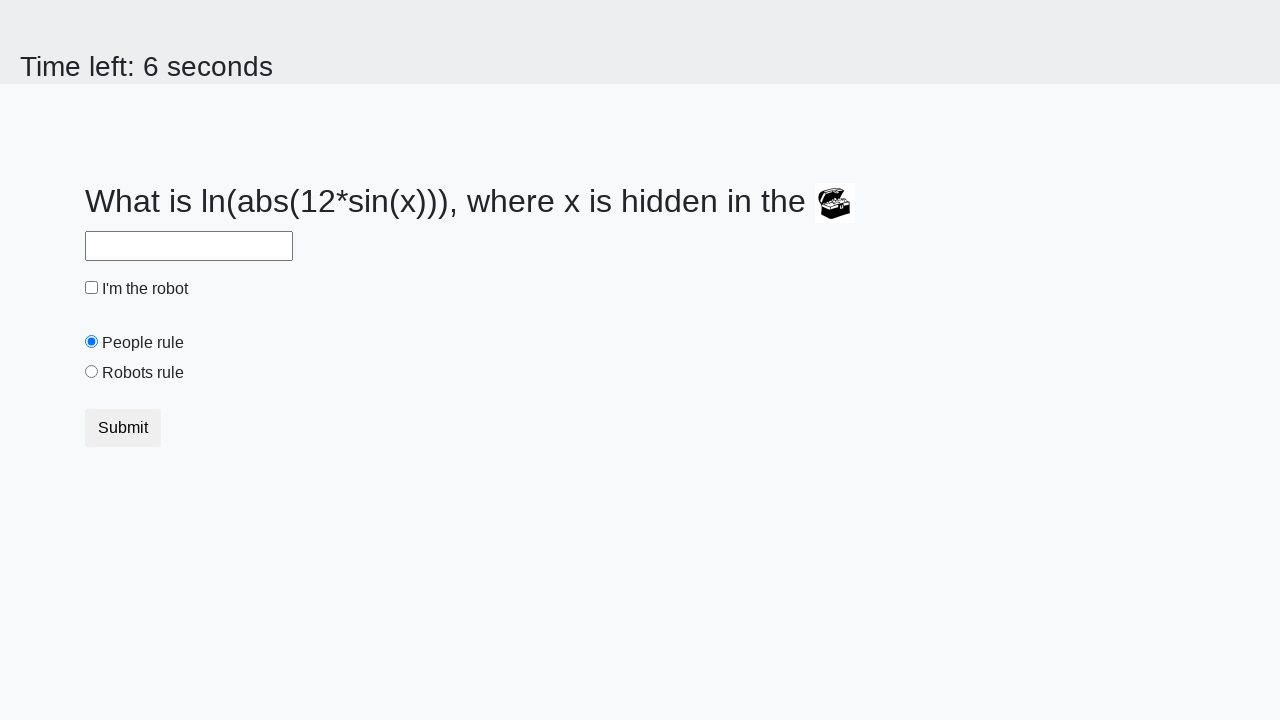

Filled answer field with calculated value: 1.0794375649072685 on #answer
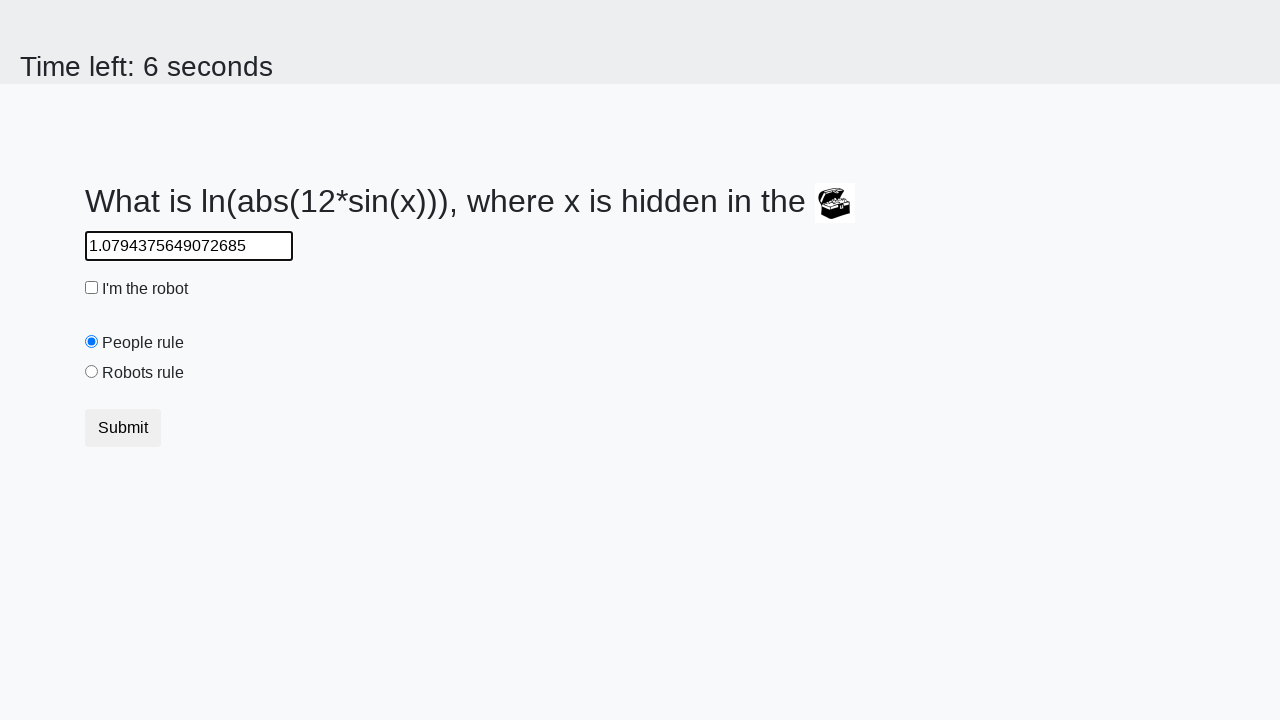

Checked the robot checkbox at (92, 288) on #robotCheckbox
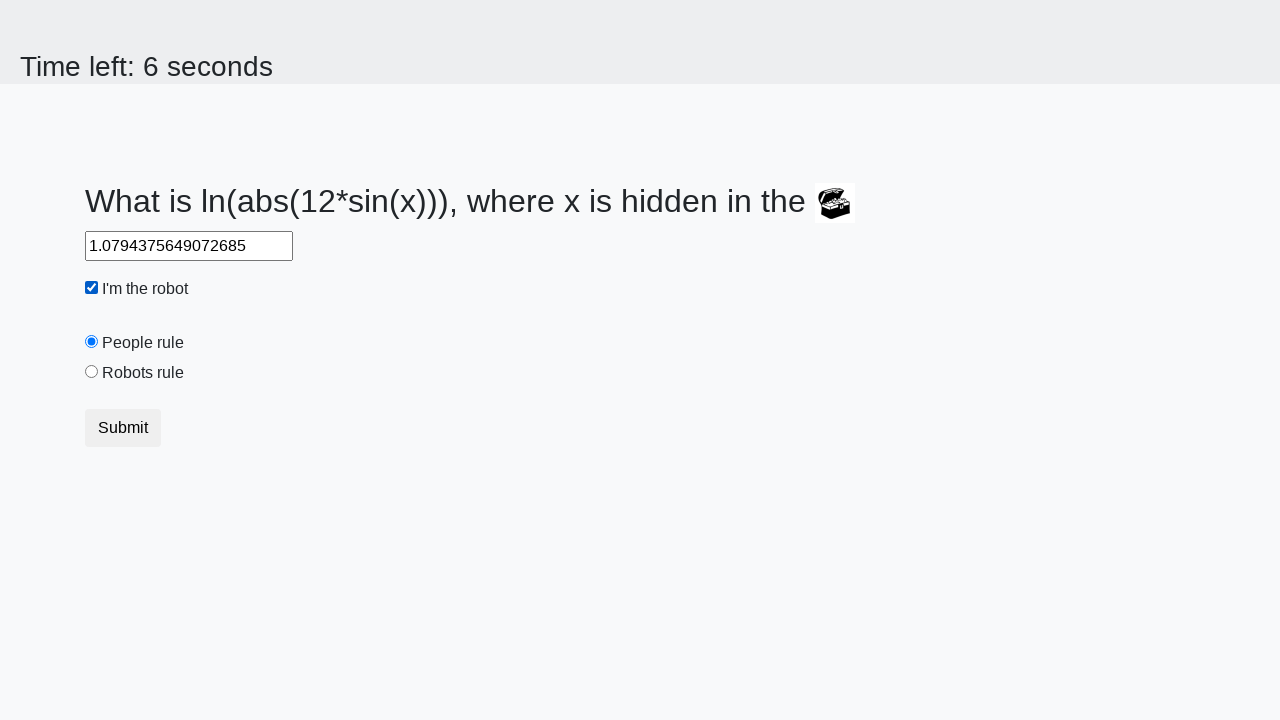

Checked the robots rule checkbox at (92, 372) on #robotsRule
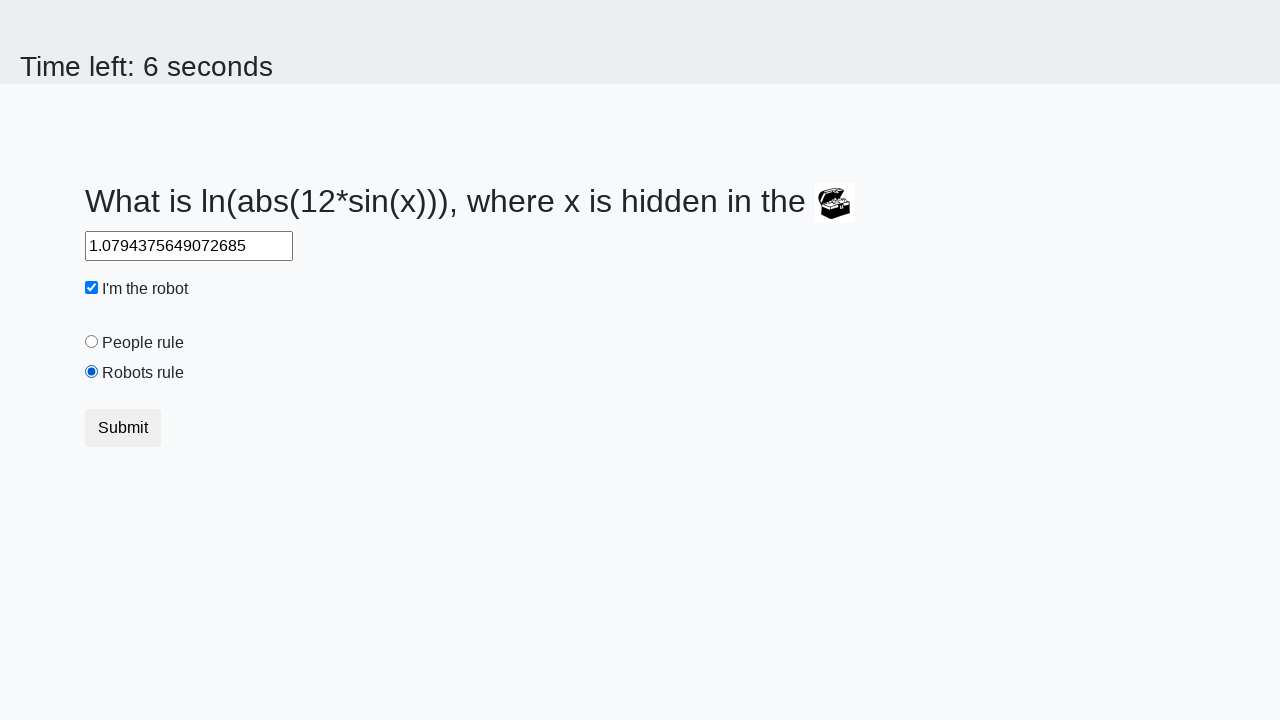

Clicked submit button to submit the form at (123, 428) on button[type='submit']
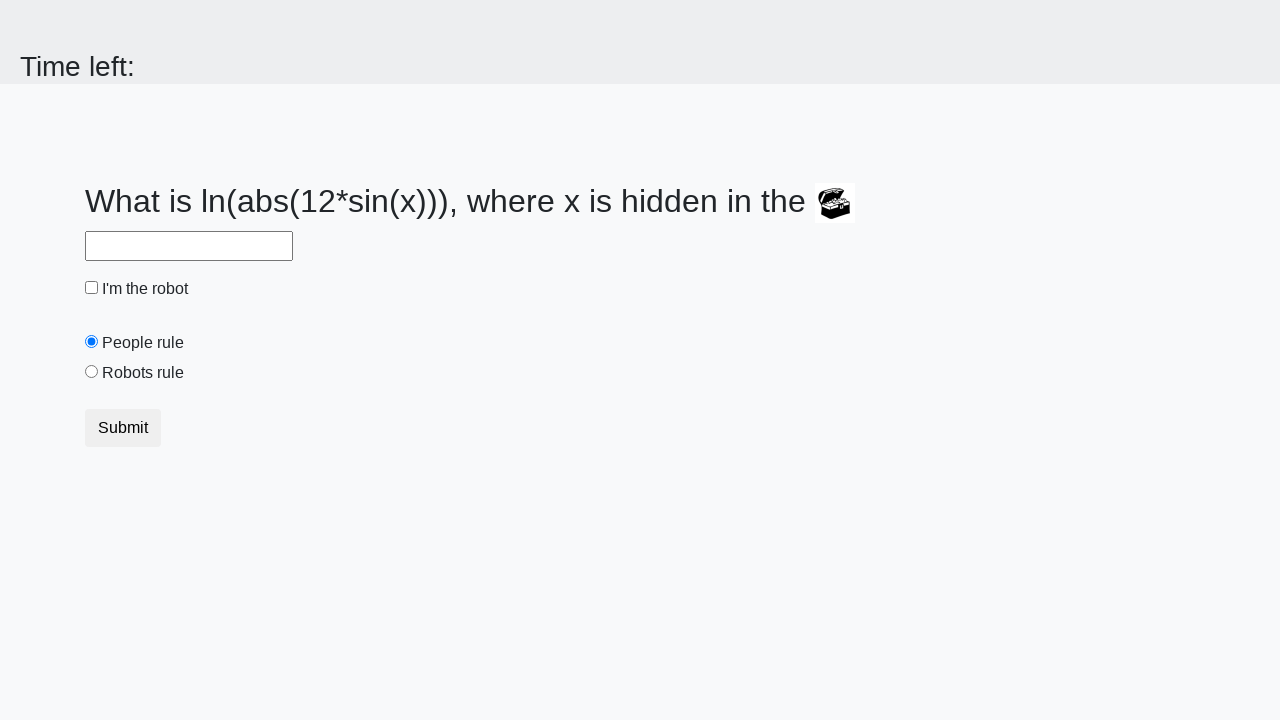

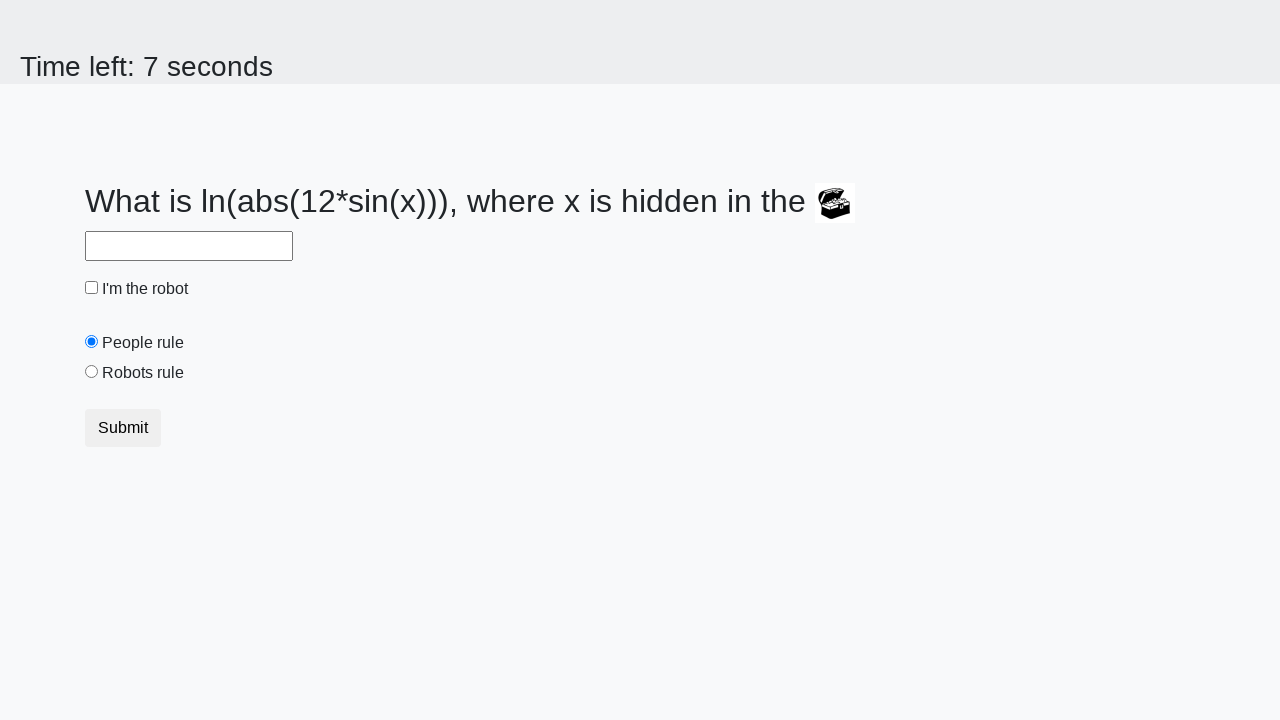